Tests navigation on an online shoe portal by clicking the hamburger menu and then clicking the sign-in link to navigate to the login page

Starting URL: https://anupdamoda.github.io/AceOnlineShoePortal/index.html#

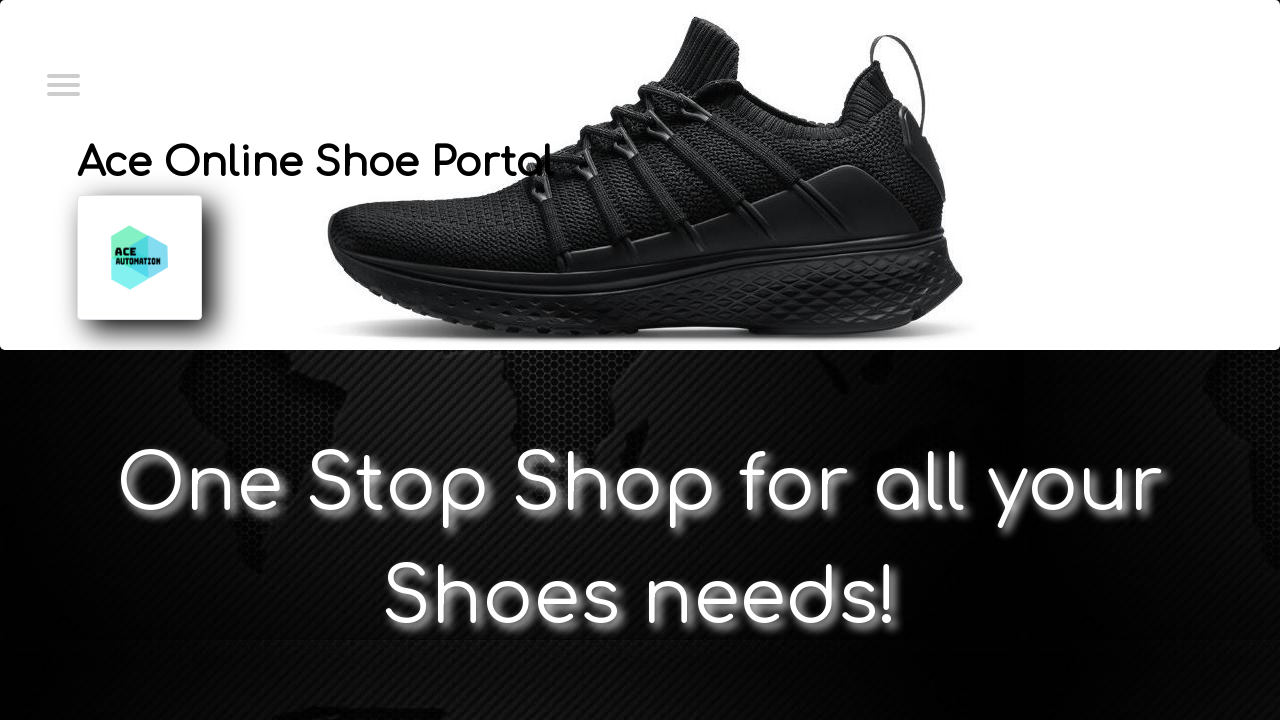

Waited for page to load
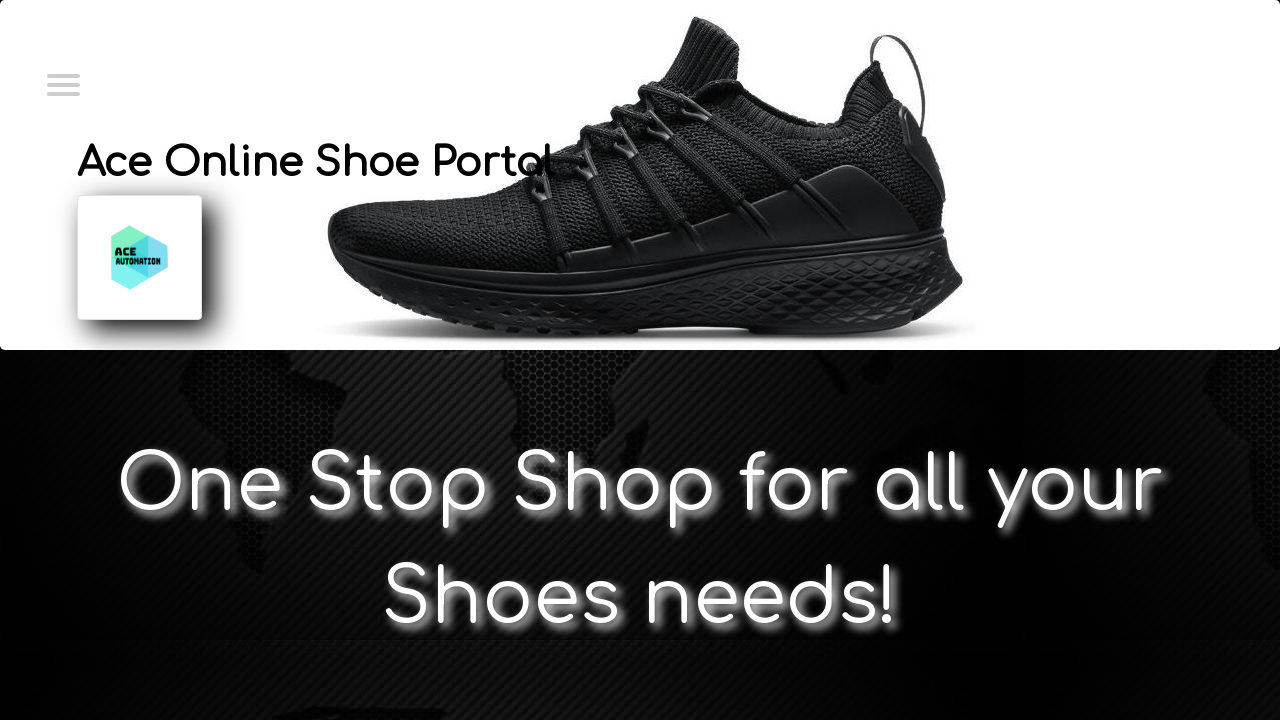

Clicked hamburger menu to open navigation at (62, 83) on xpath=//*[@id='menuToggle']/input
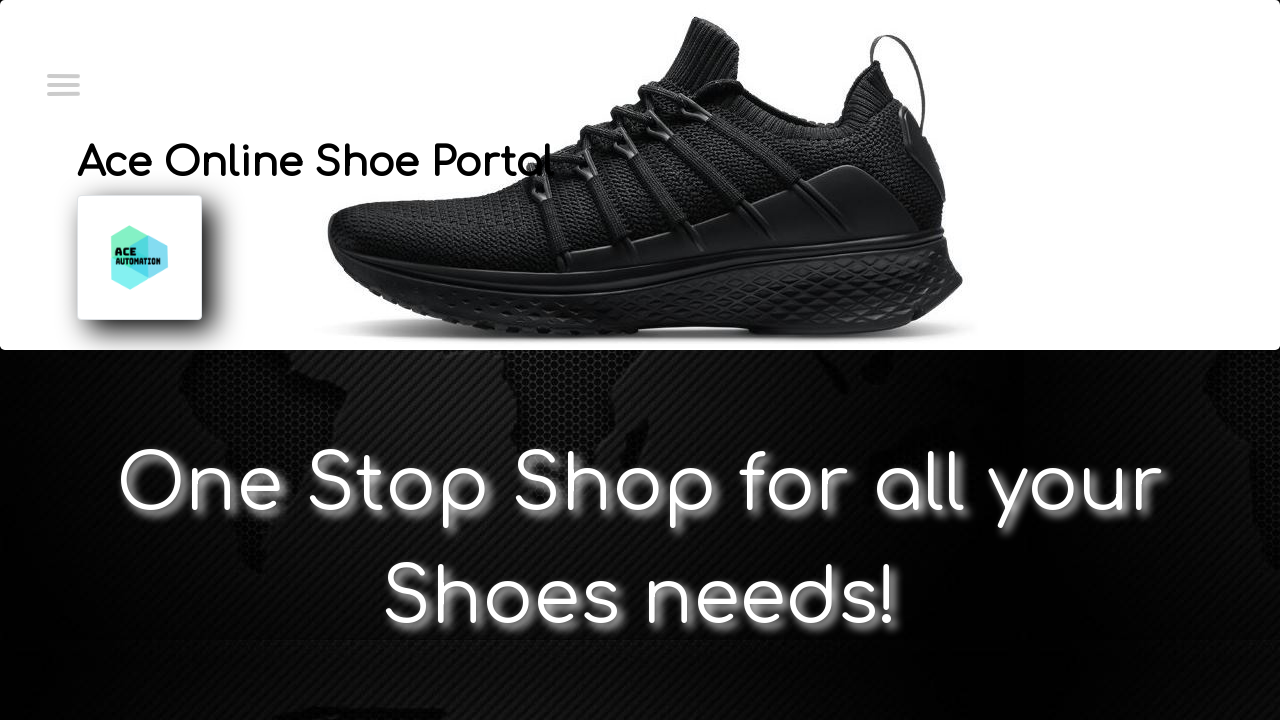

Waited for menu animation to complete
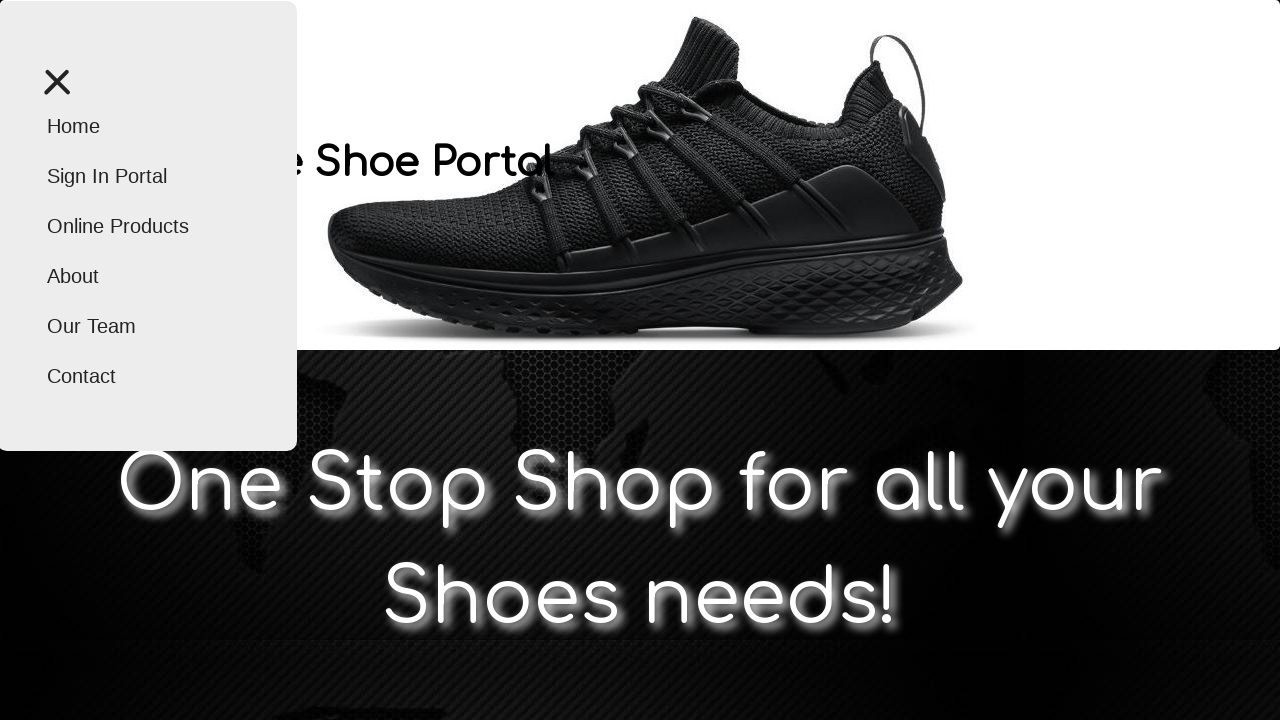

Clicked sign-in link to navigate to login page at (147, 176) on xpath=//*[@id='menu']/a[2]/li
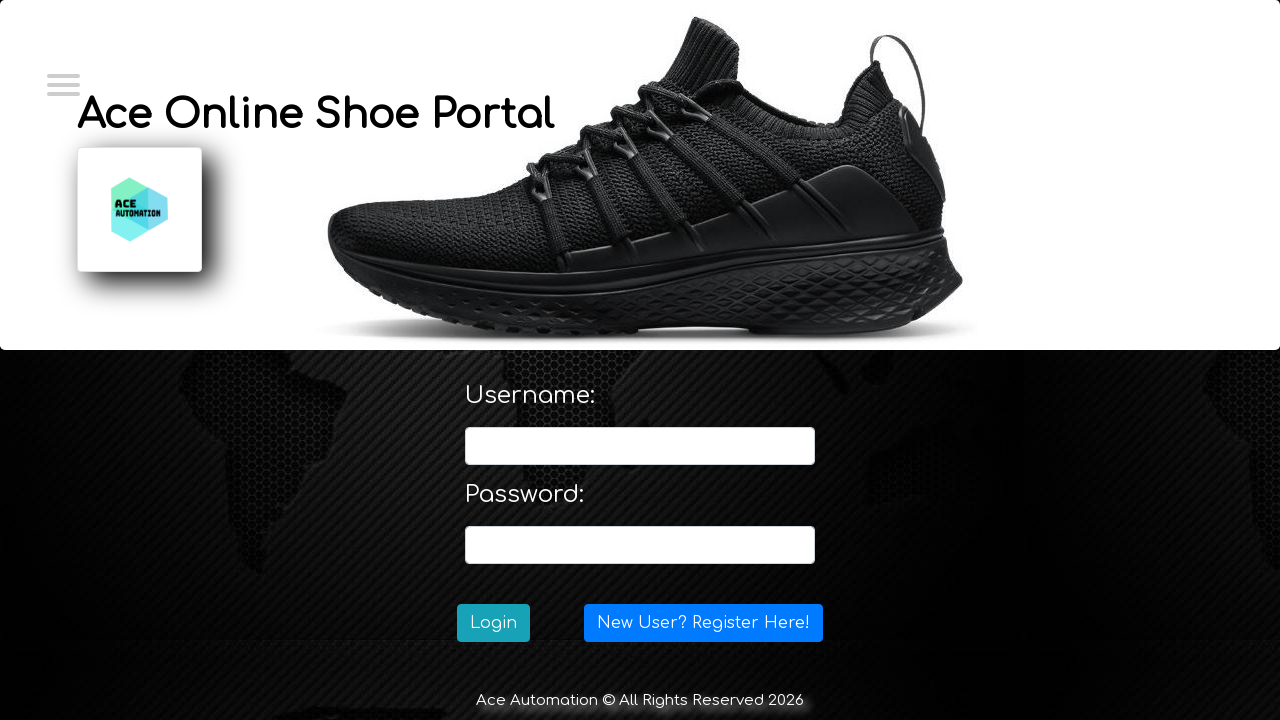

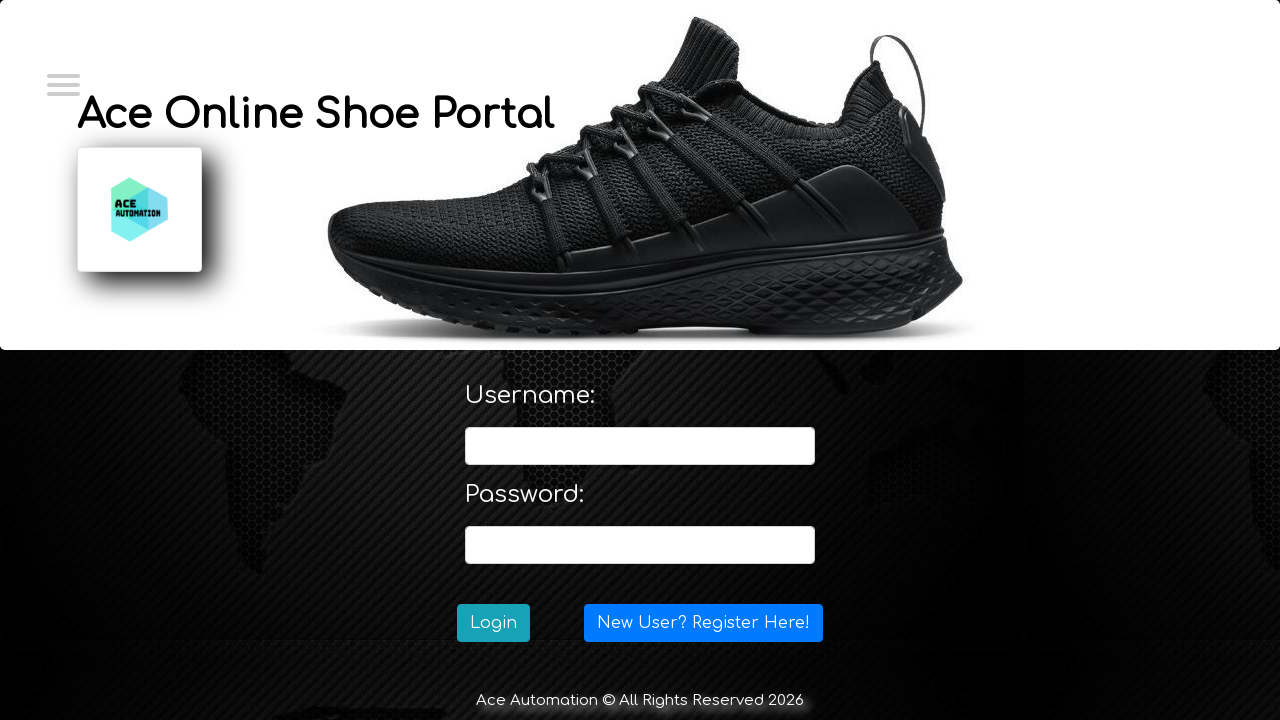